Tests browser window handling by clicking a "New Tab" button and verifying that a new tab opens, then iterating through all open pages to check their URLs.

Starting URL: https://demoqa.com/browser-windows

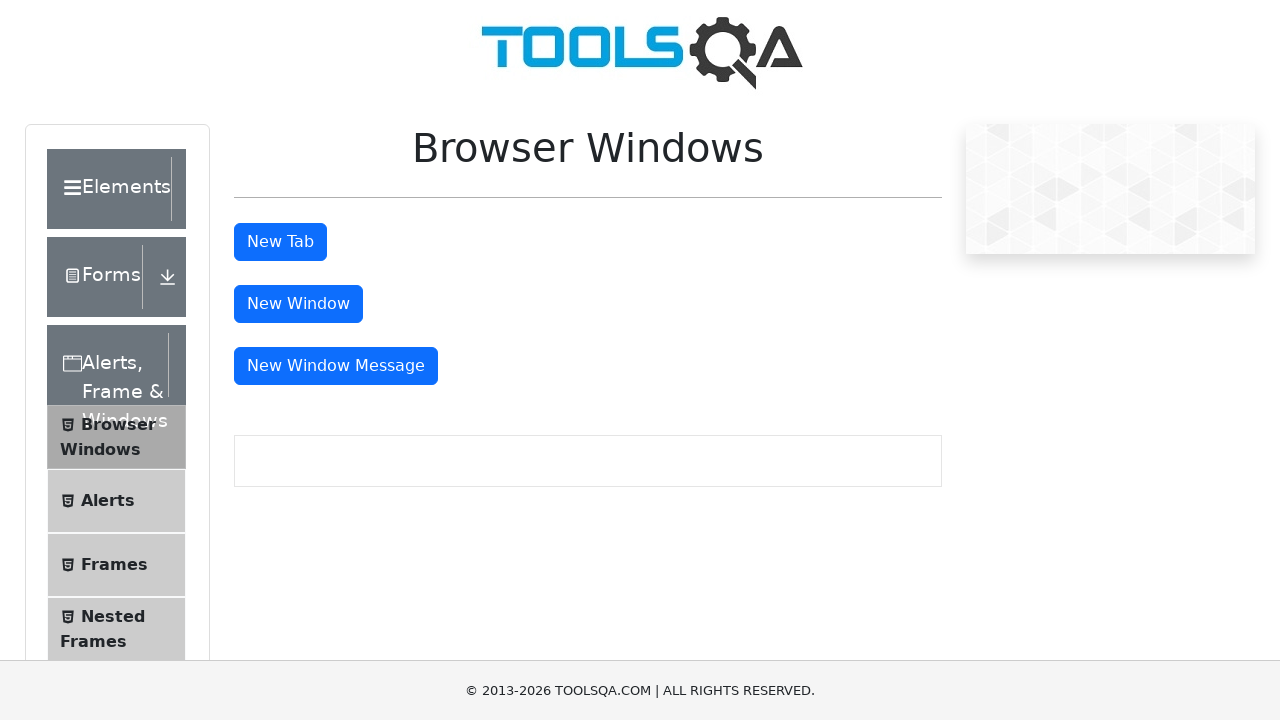

Located 'New Tab' button
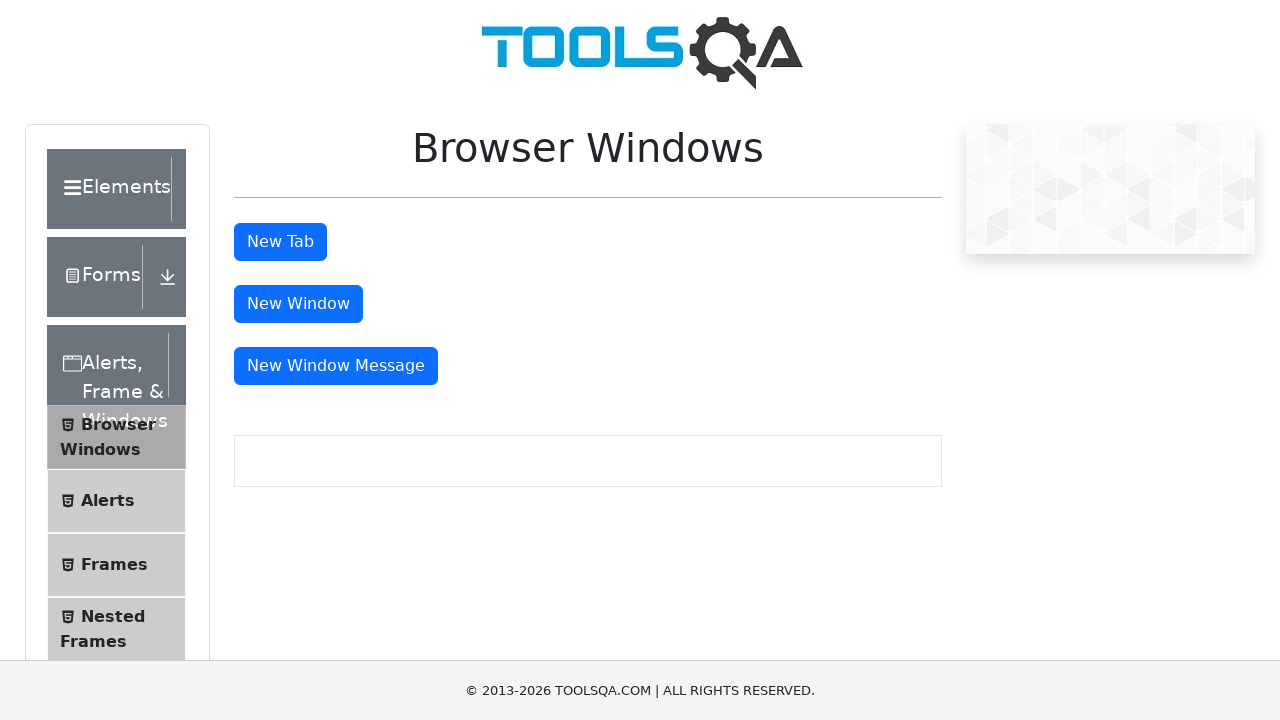

Clicked 'New Tab' button to open new tab at (280, 242) on internal:text="New Tab"i
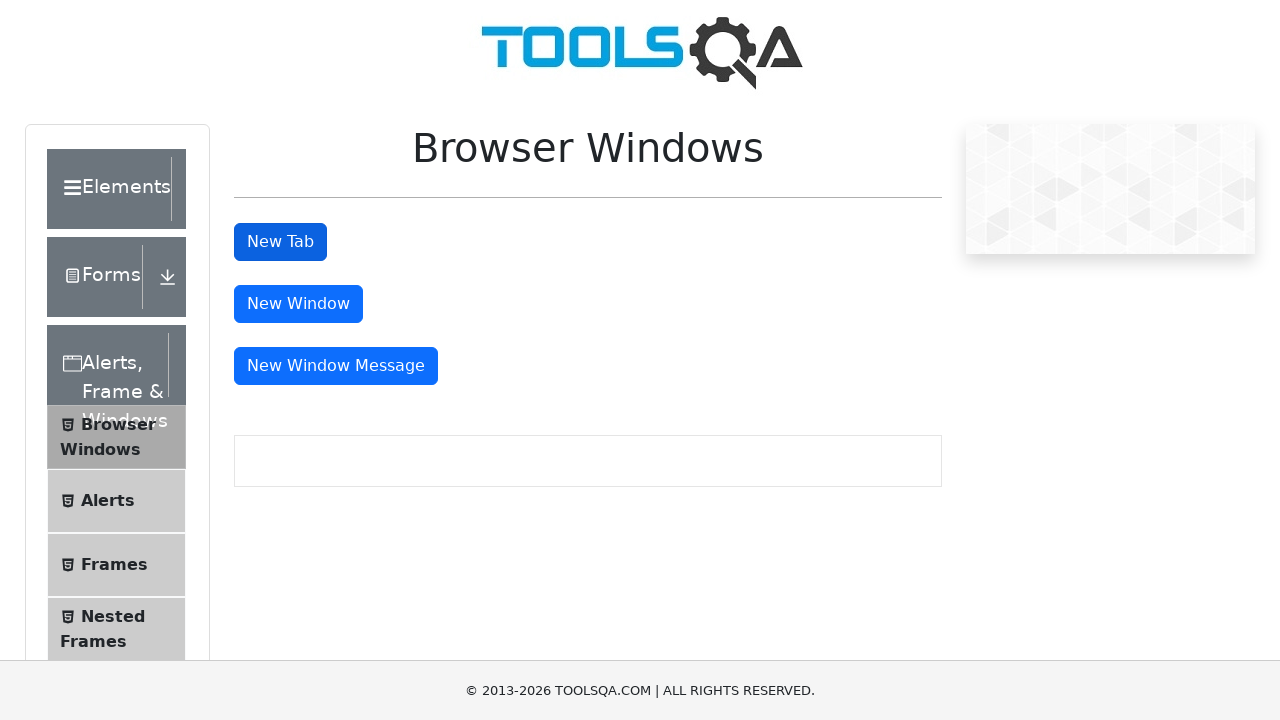

Captured new page object from context
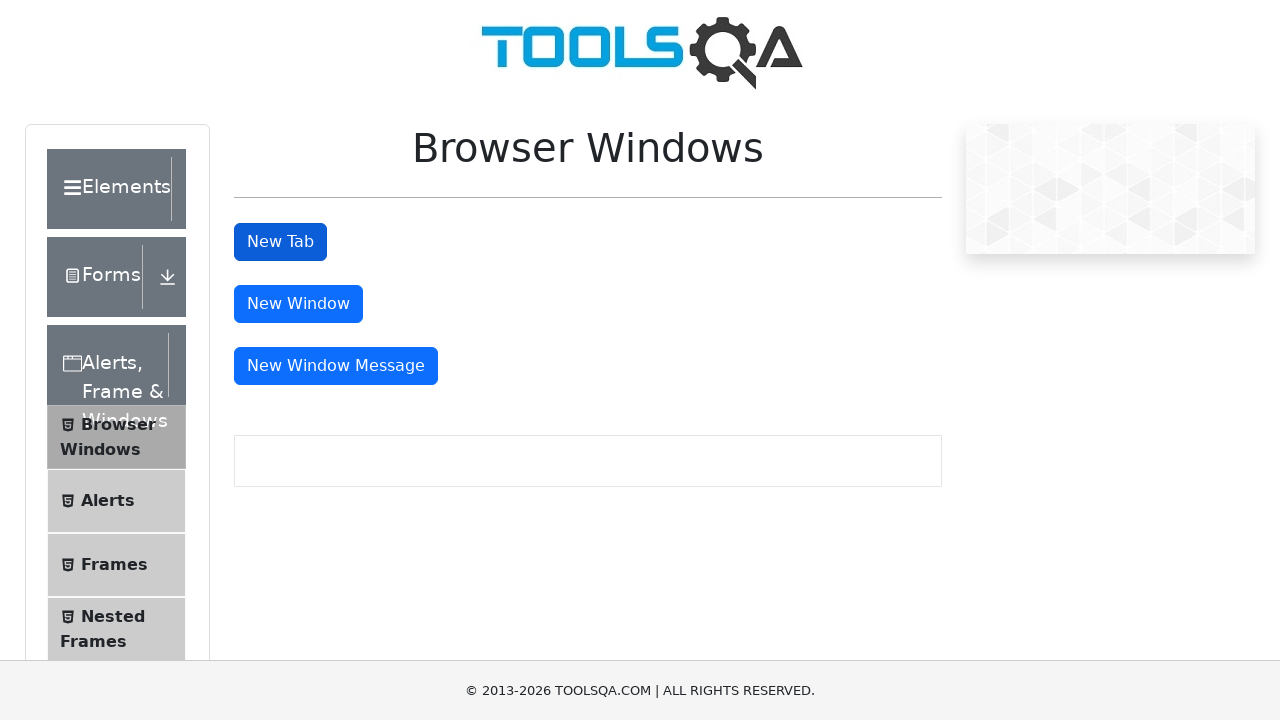

New tab loaded completely
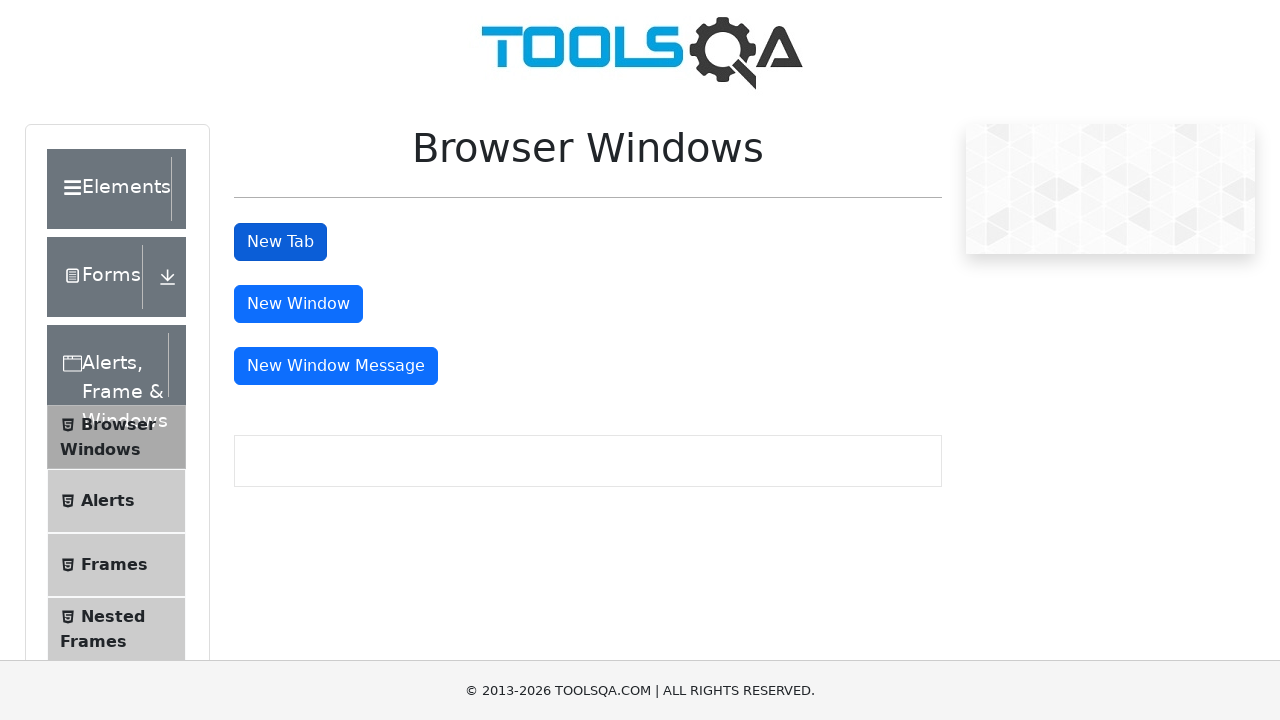

Retrieved all pages from context
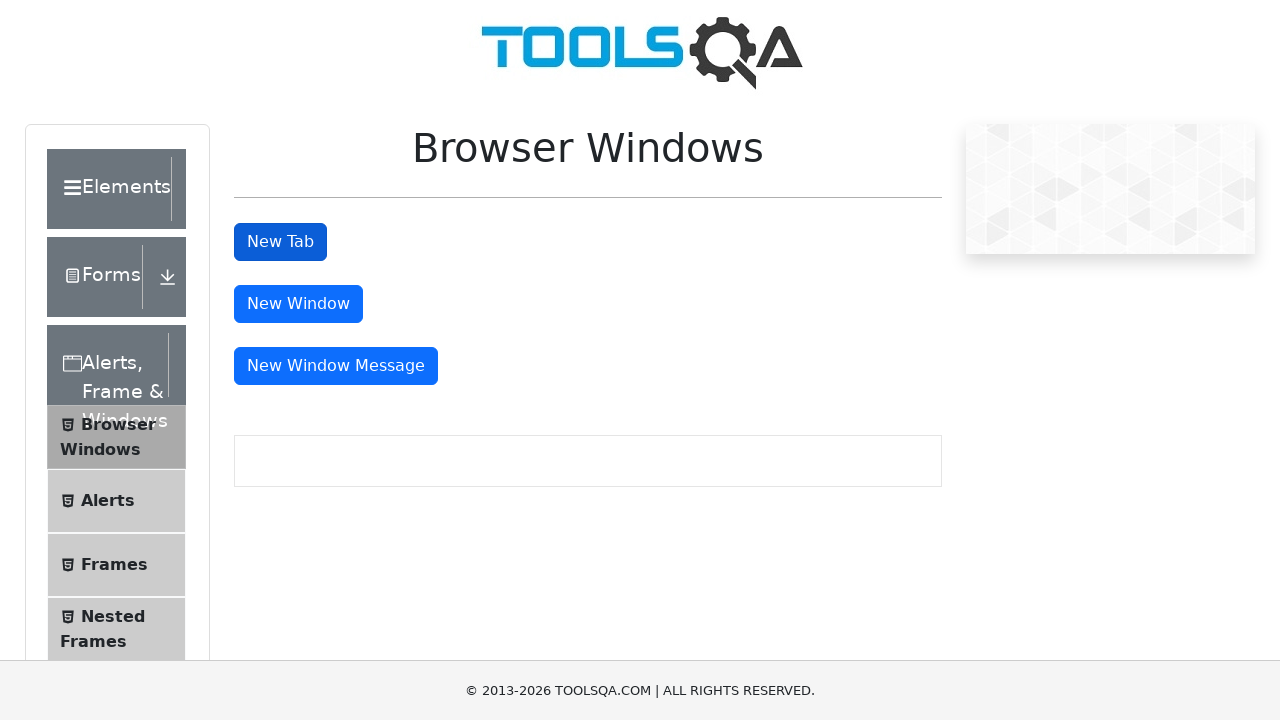

Iterated through page with URL: https://demoqa.com/browser-windows
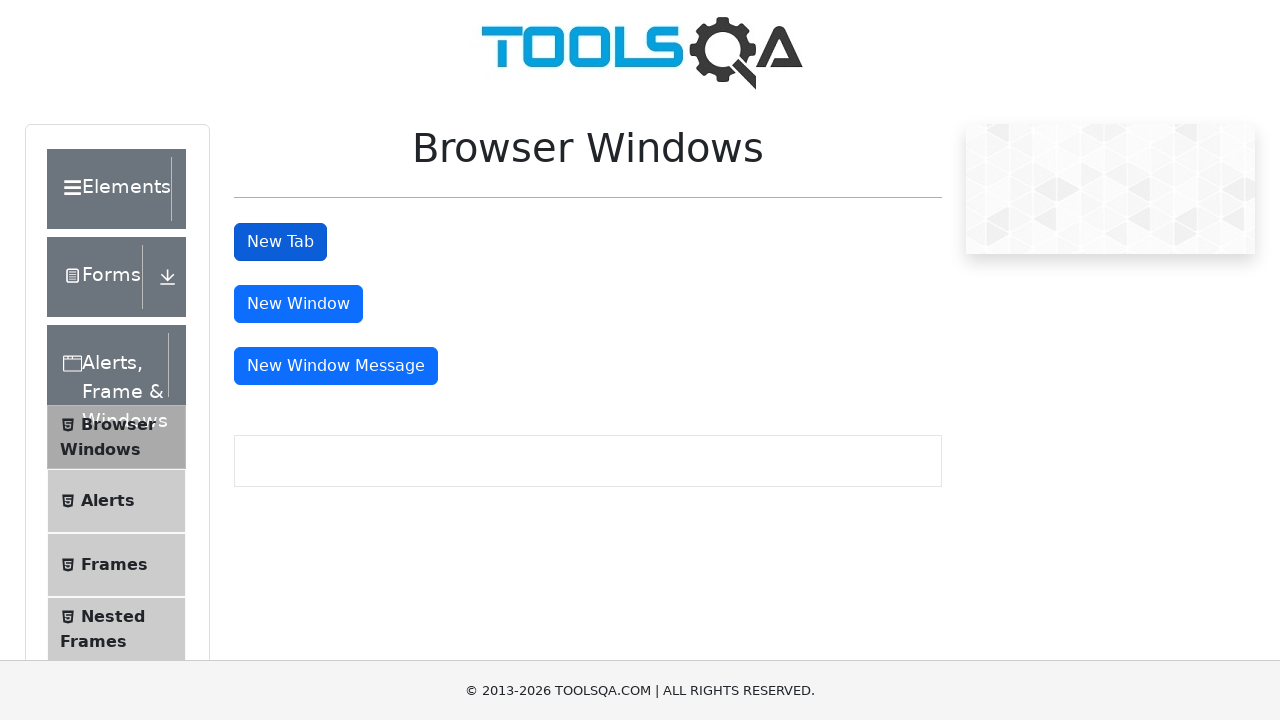

Iterated through page with URL: https://demoqa.com/sample
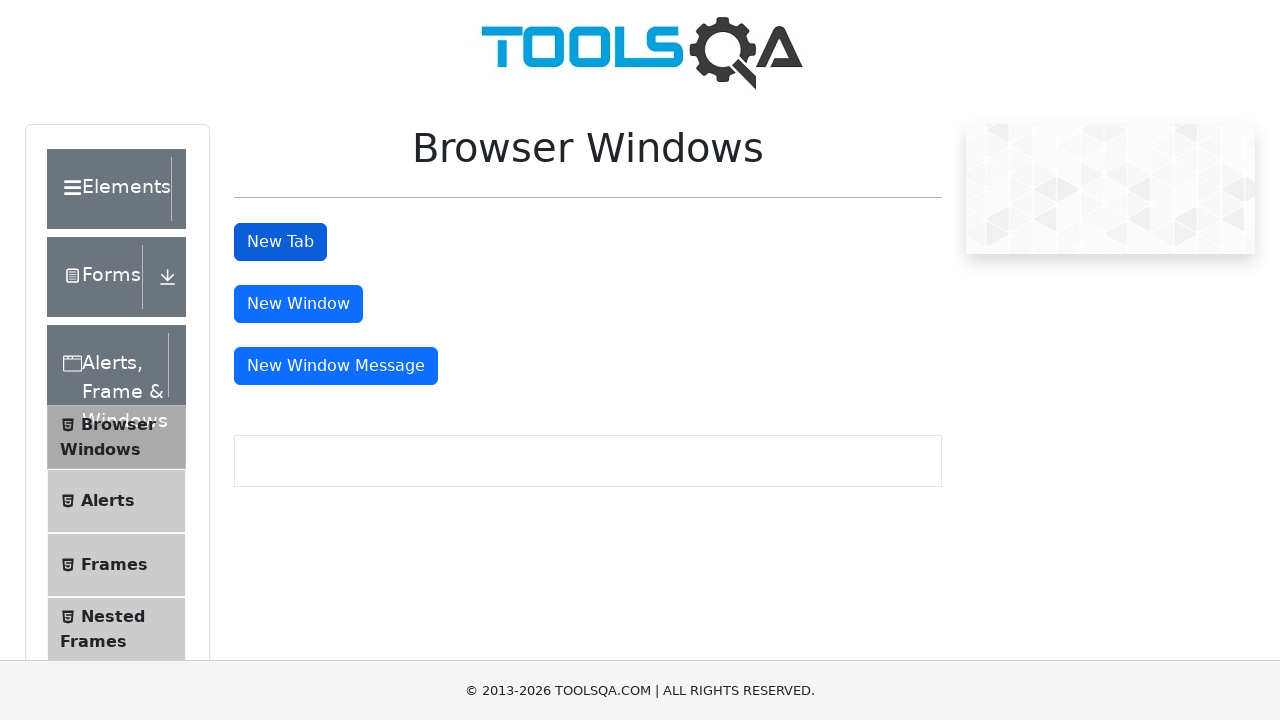

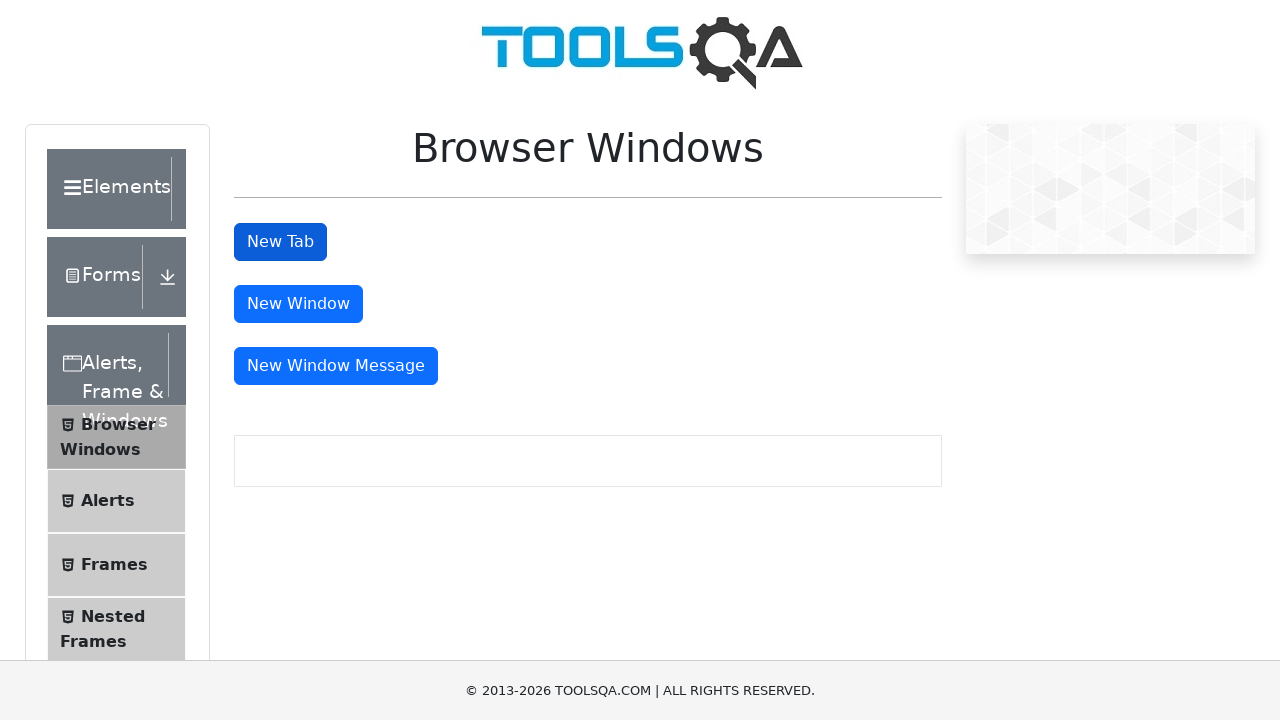